Tests the Selectable interaction feature by selecting multiple items in both List and Grid views

Starting URL: https://demoqa.com/

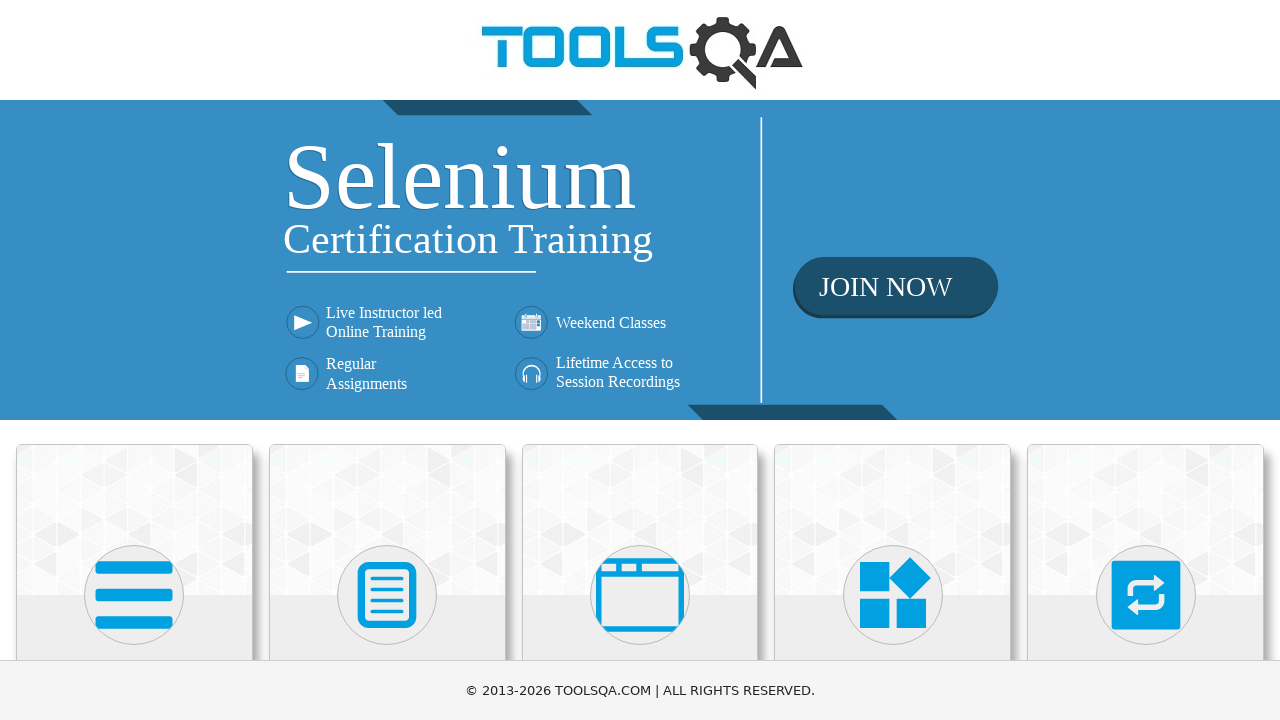

Clicked on Interactions menu at (1146, 360) on text=Interactions
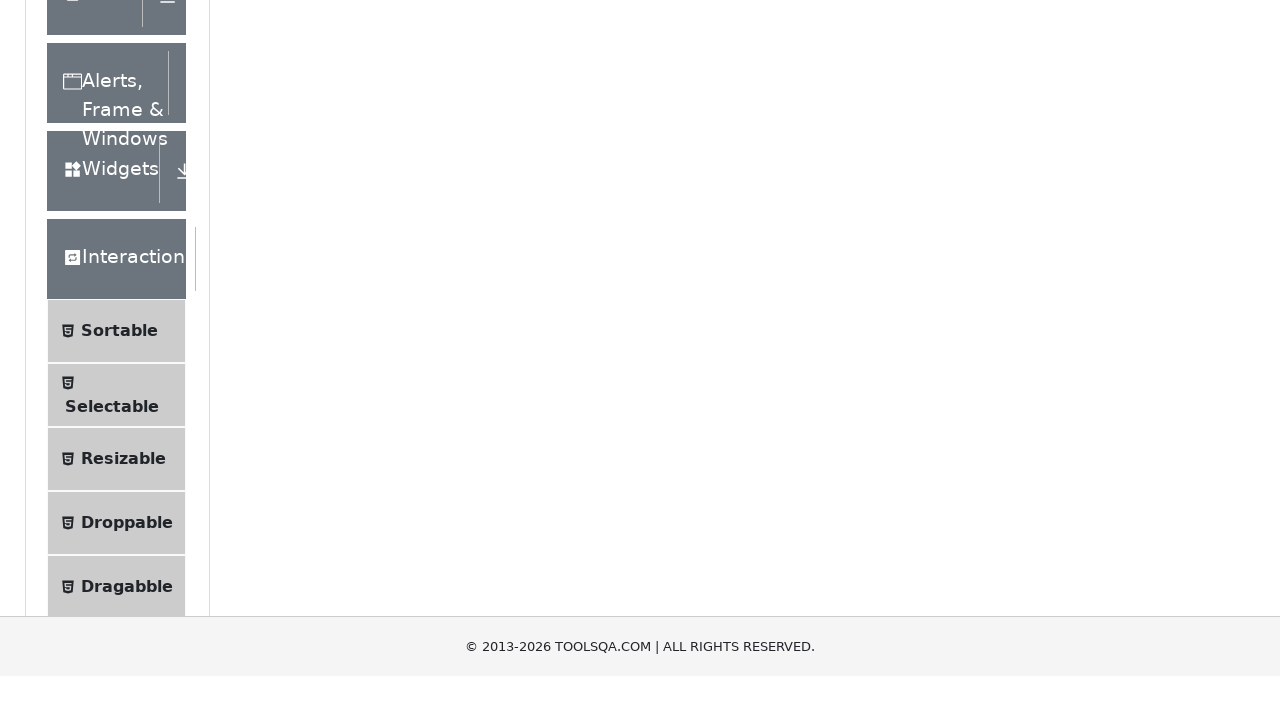

Clicked on Selectable option at (112, 360) on text=Selectable
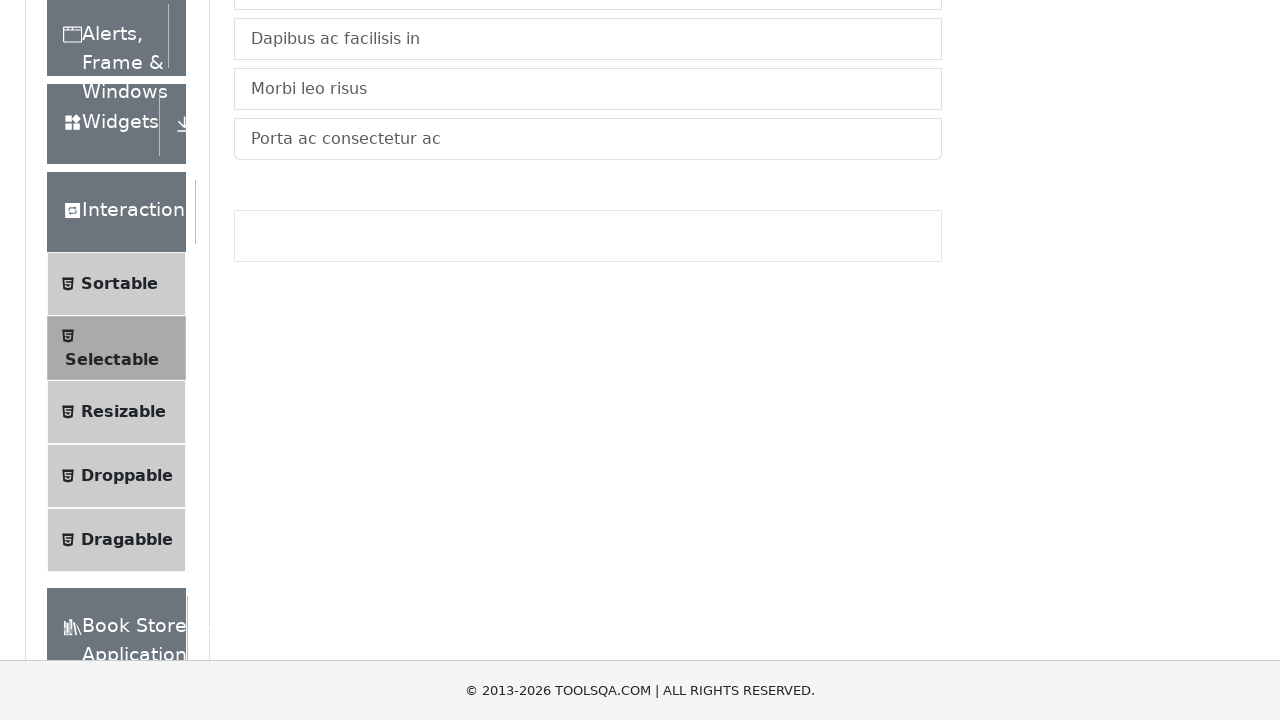

Clicked on List tab at (264, 244) on text=List
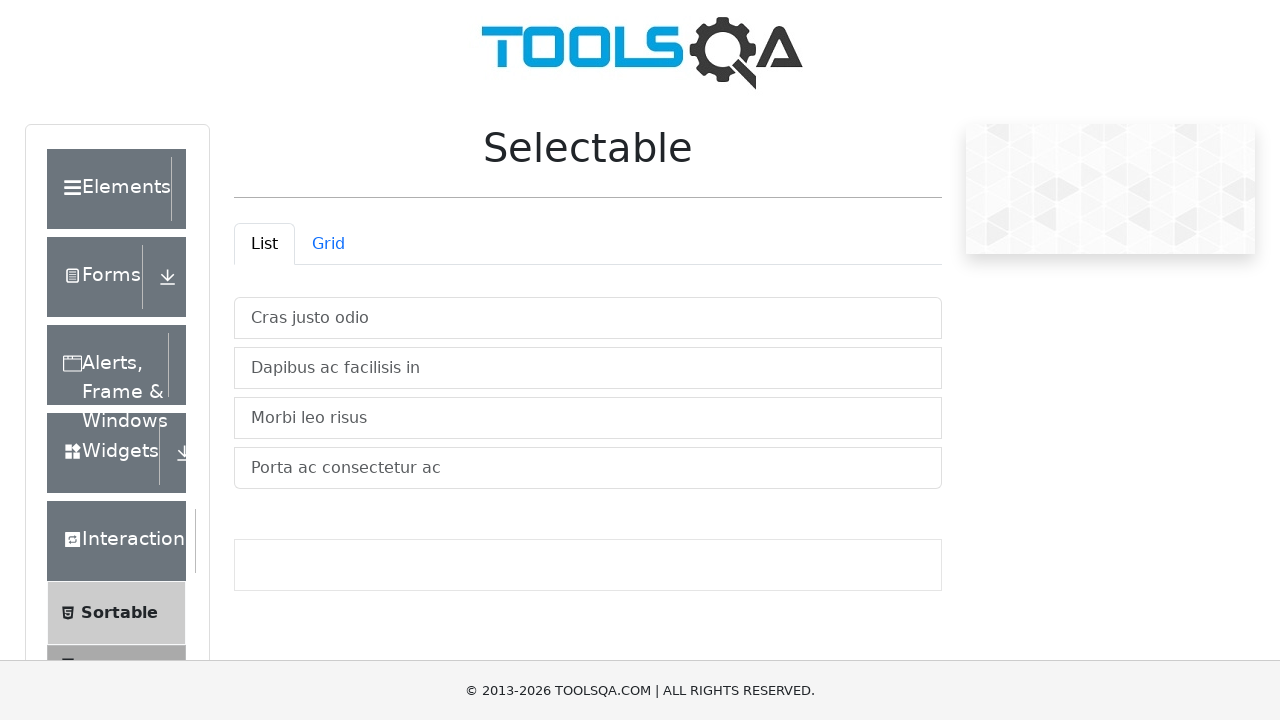

Selected 'Cras justo odio' in List view at (588, 318) on text=Cras justo odio
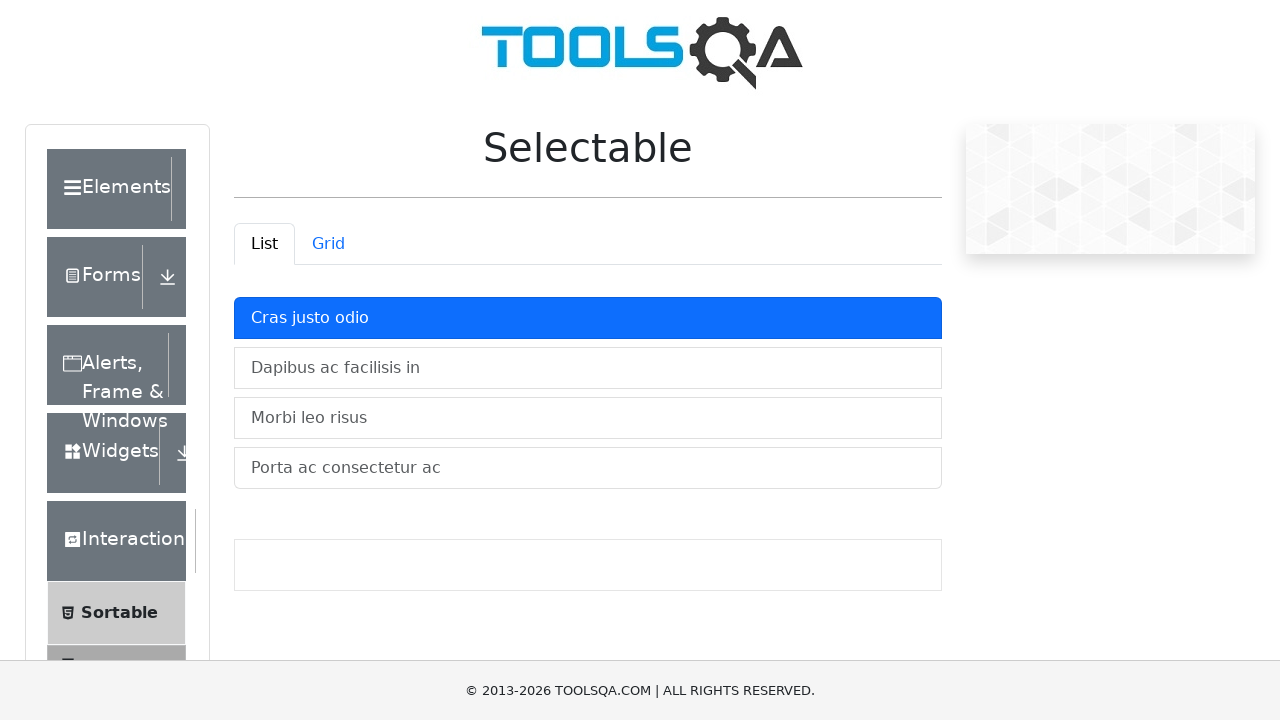

Selected 'Dapibus ac facilisis in' in List view at (588, 368) on text=Dapibus ac facilisis in
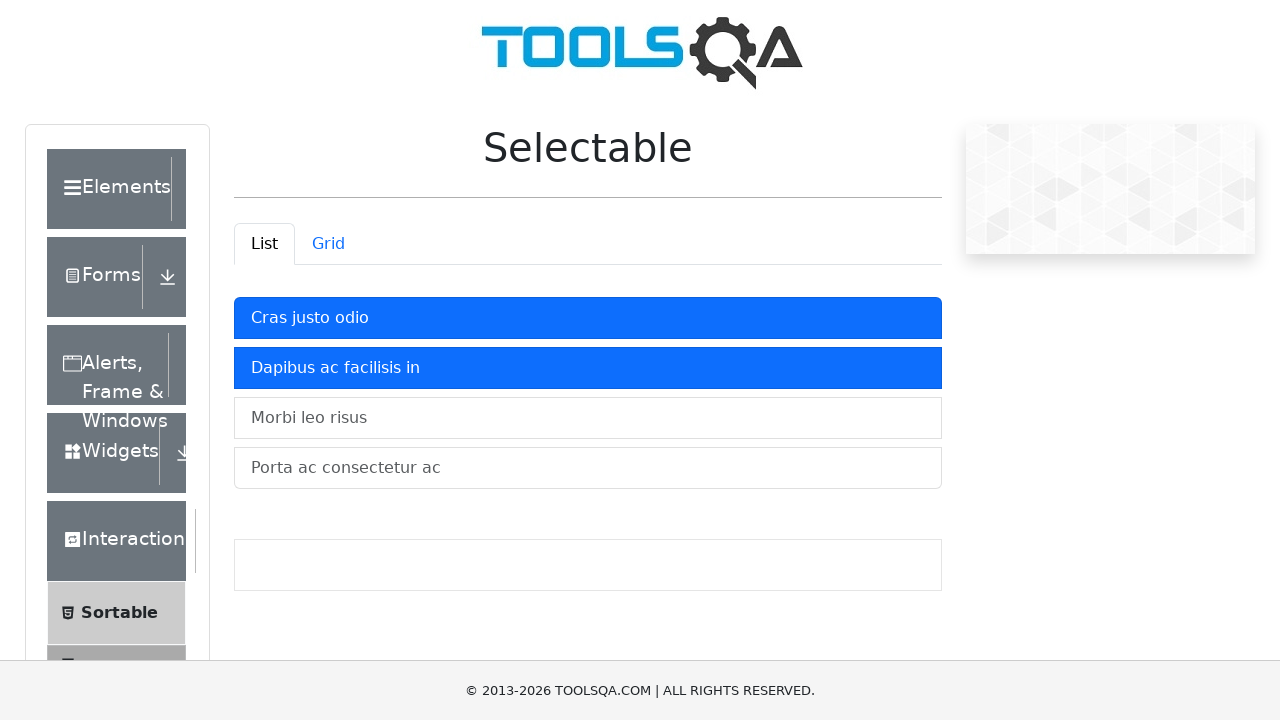

Selected 'Morbi leo risus' in List view at (588, 418) on text=Morbi leo risus
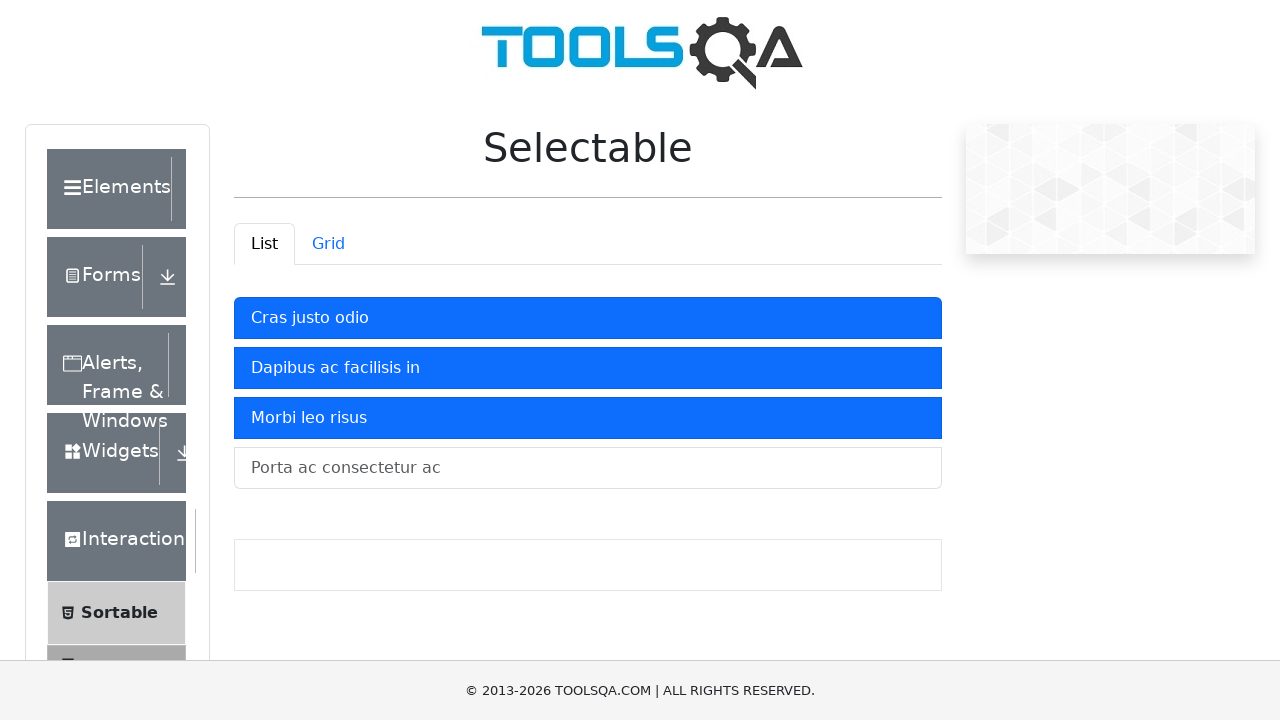

Selected 'Porta ac Consectetur ac' in List view at (588, 468) on text=Porta ac Consectetur ac
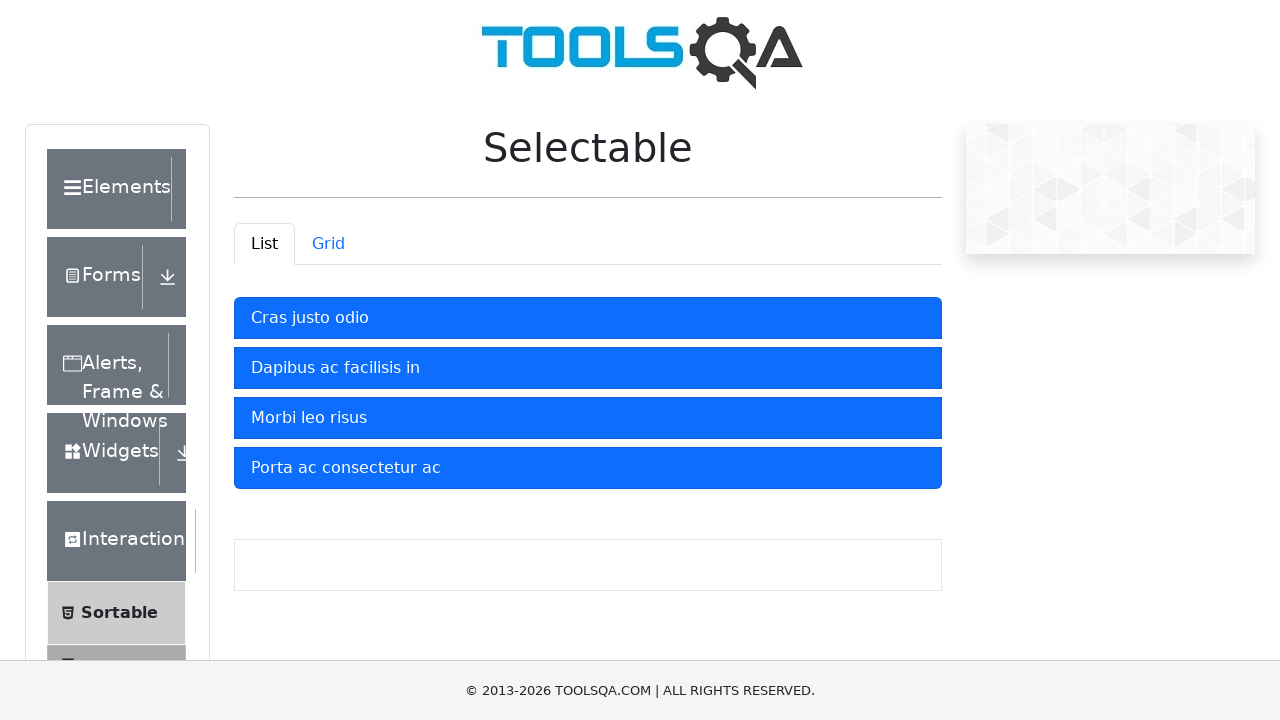

Clicked on Grid tab at (328, 244) on text=Grid
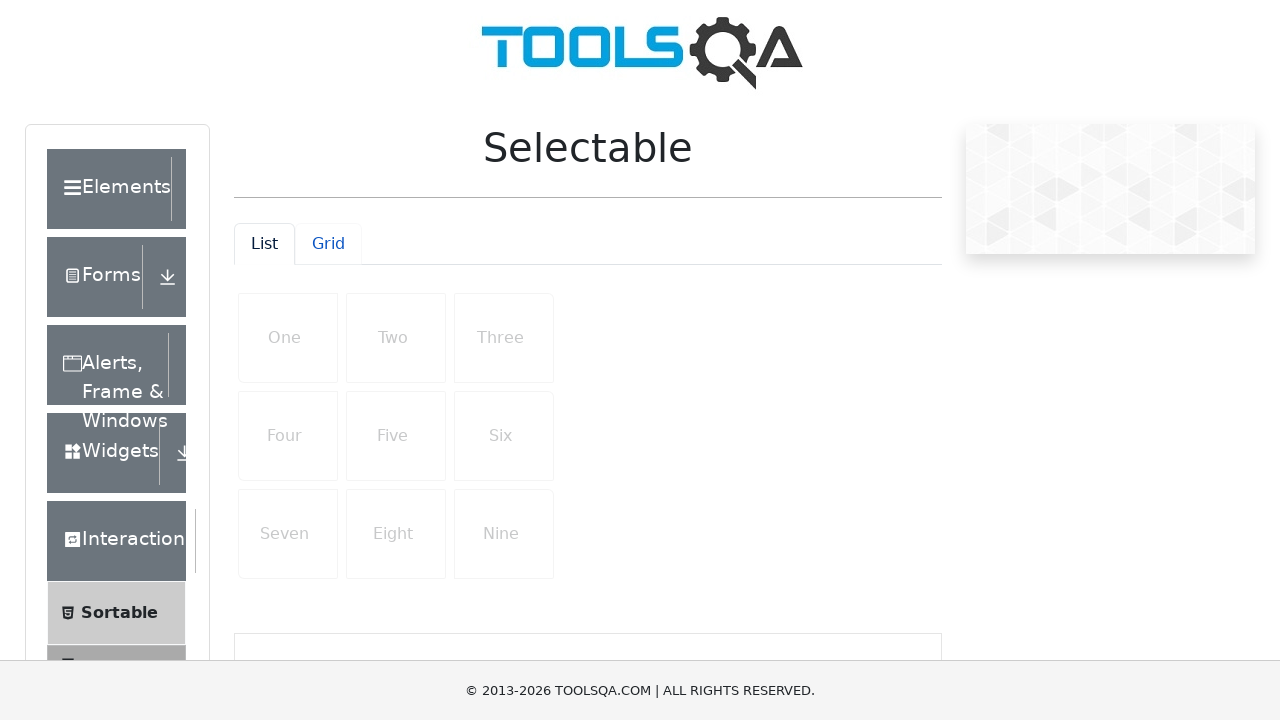

Selected 'One' in Grid view at (288, 338) on text=One
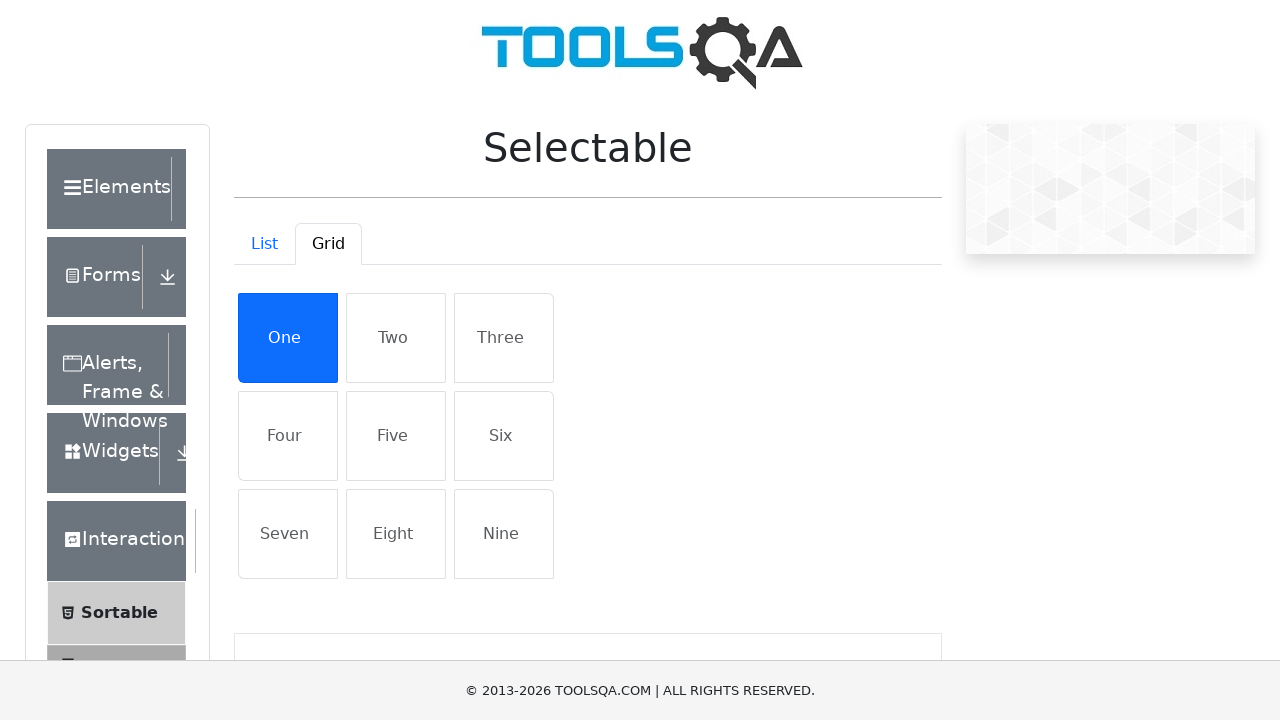

Selected 'Two' in Grid view at (396, 338) on text=Two
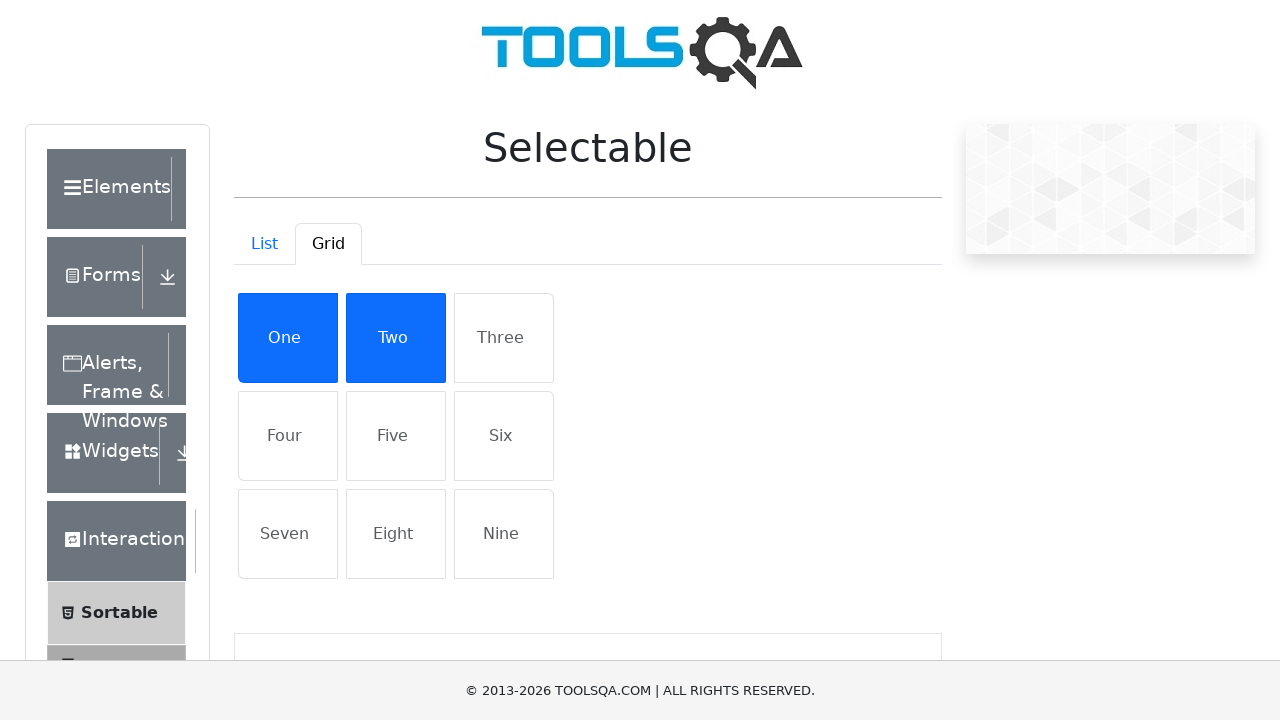

Selected 'Three' in Grid view at (504, 338) on text=Three
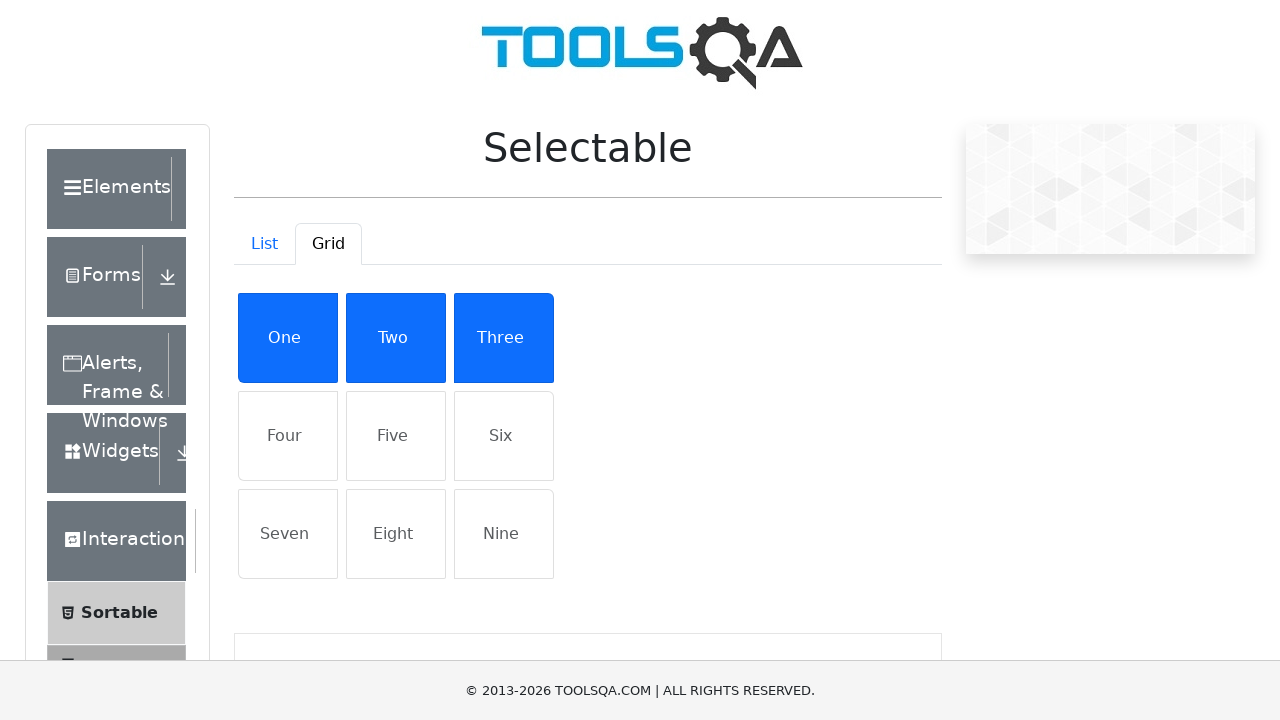

Selected 'Four' in Grid view at (288, 436) on text=Four
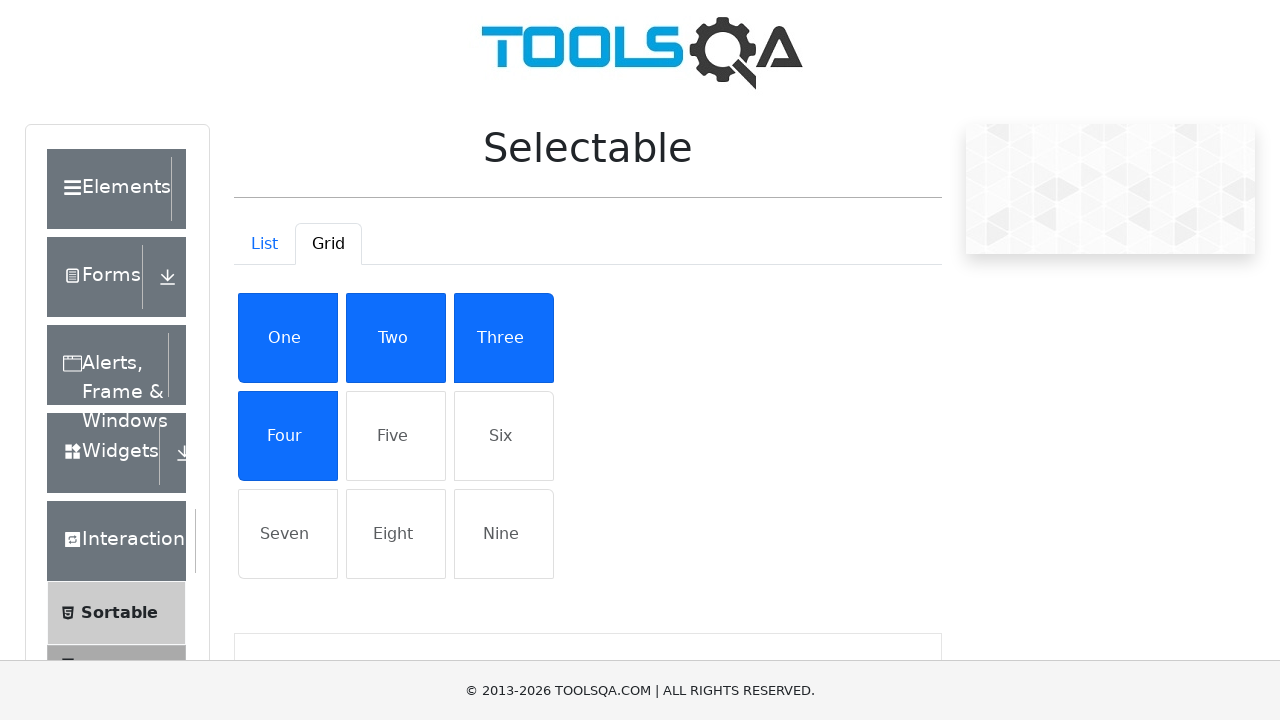

Selected 'Five' in Grid view at (396, 436) on text=Five
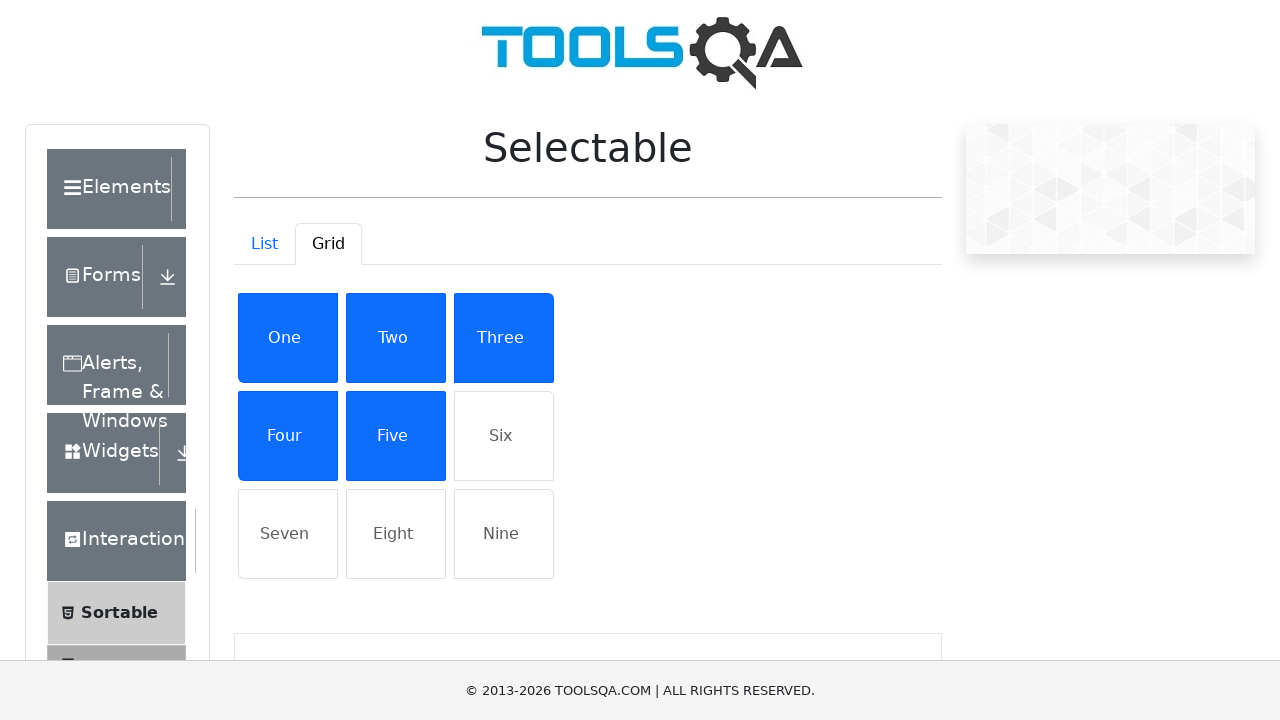

Selected 'Six' in Grid view at (504, 436) on text=Six
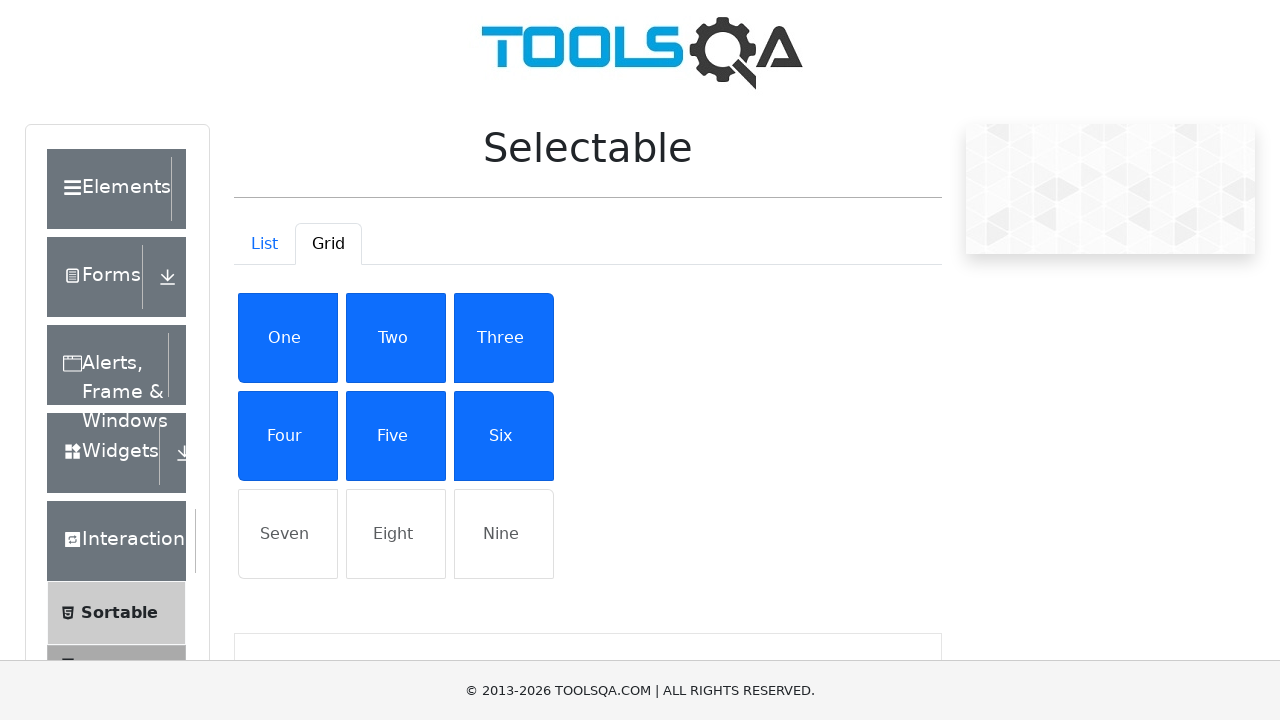

Selected 'Seven' in Grid view at (288, 534) on text=Seven
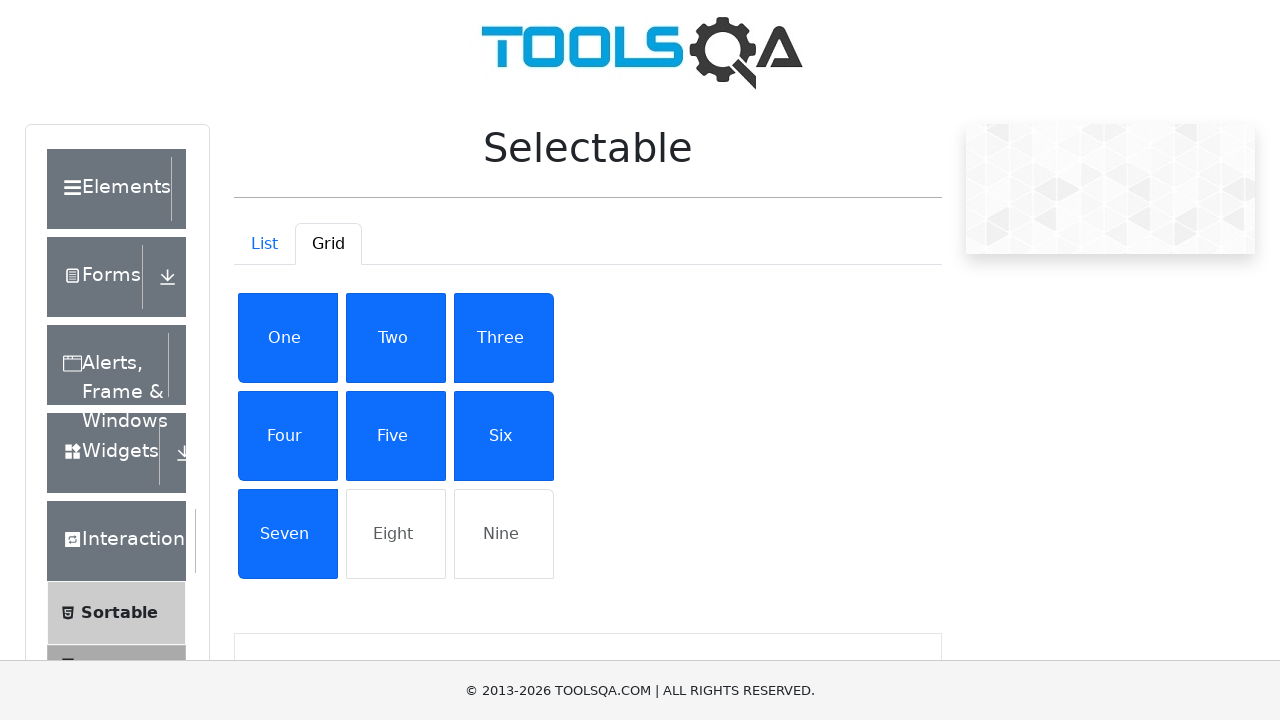

Selected 'Eight' in Grid view at (396, 534) on text=Eight
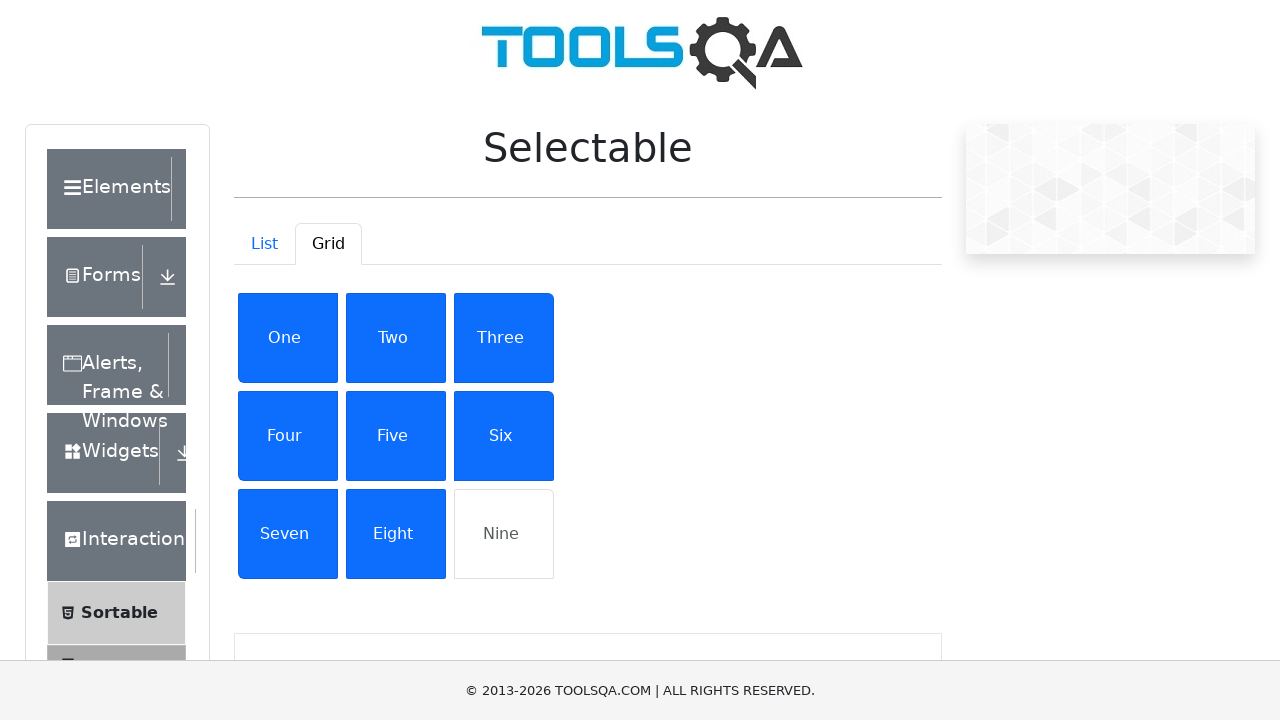

Selected 'Nine' in Grid view at (504, 534) on text=Nine
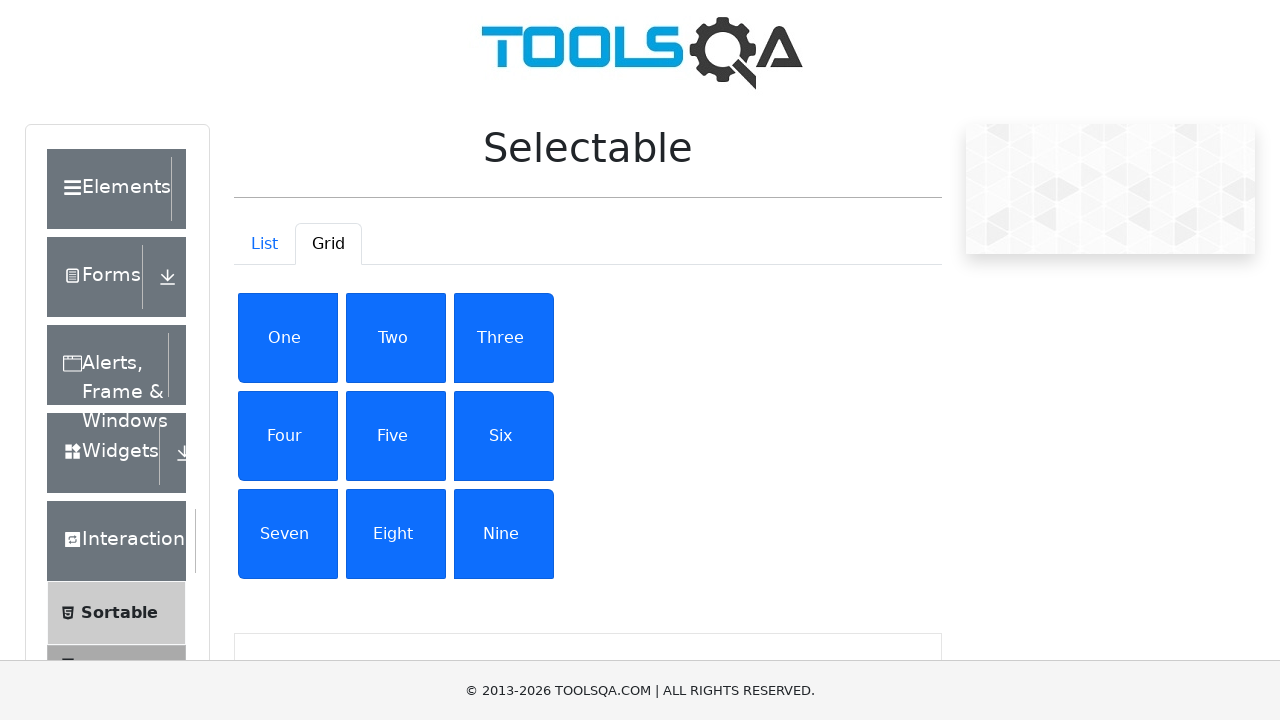

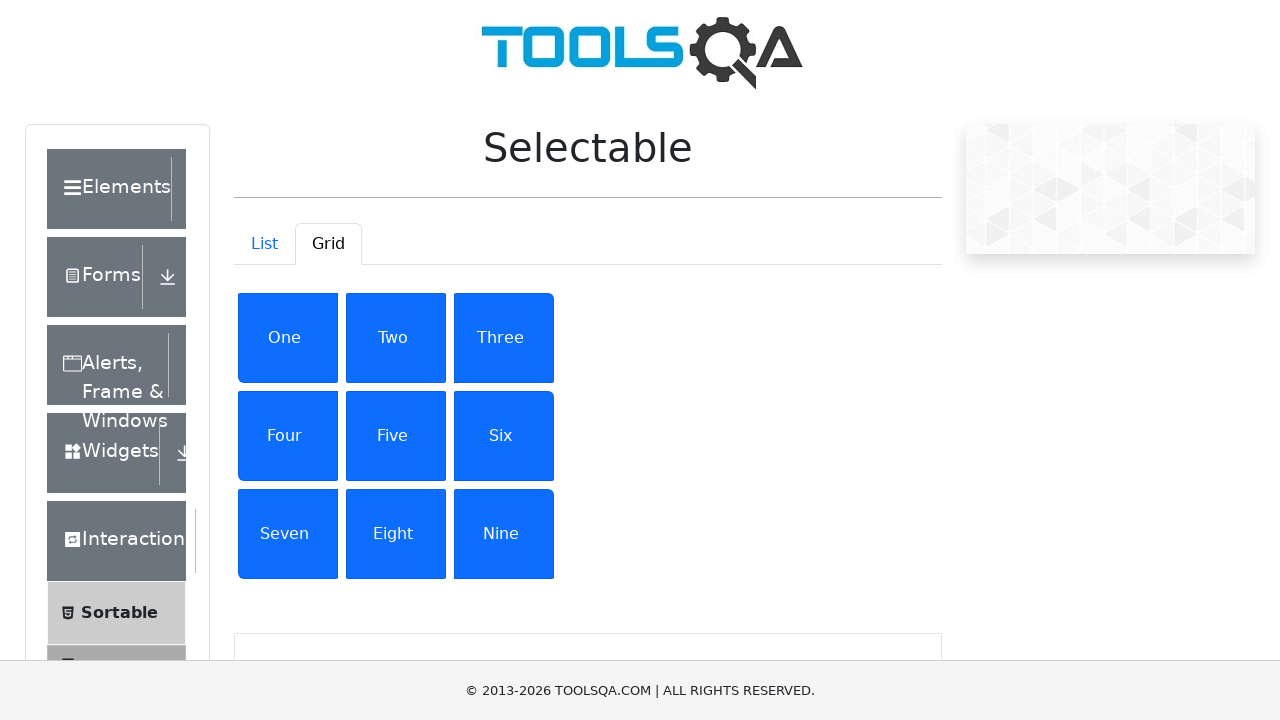